Tests that other controls (checkbox, label) are hidden when editing a todo item.

Starting URL: https://demo.playwright.dev/todomvc

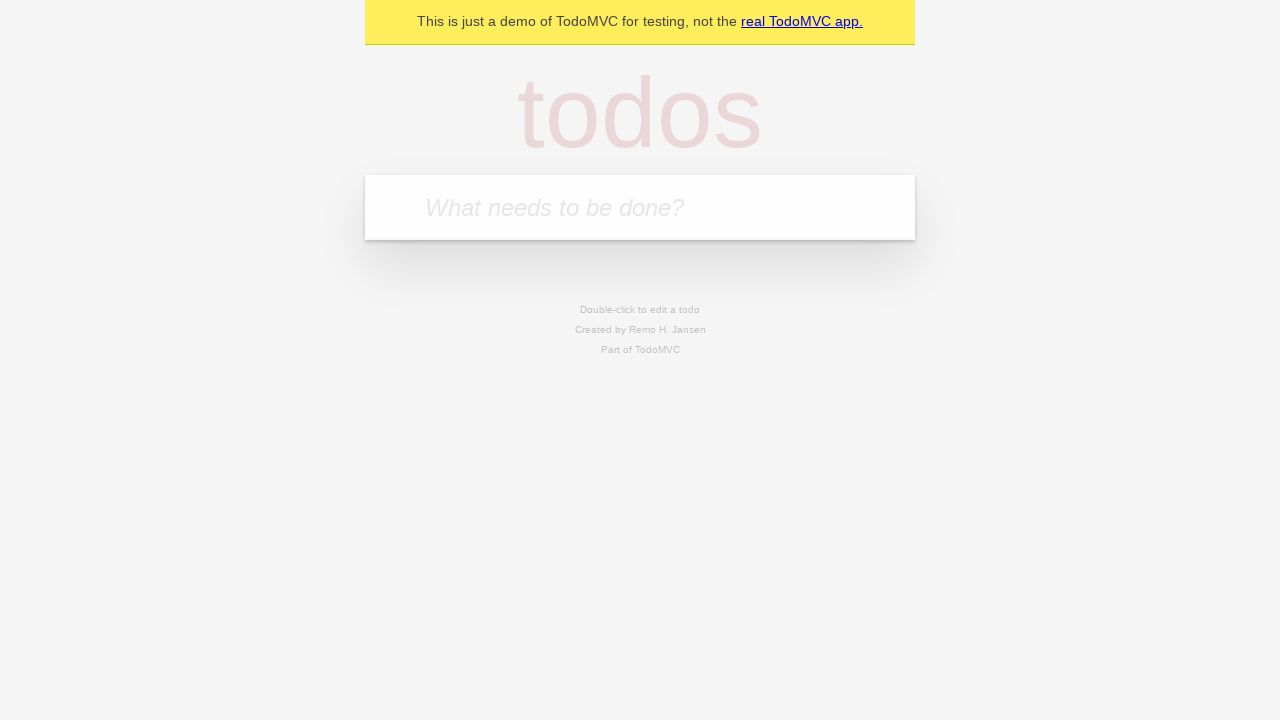

Filled first todo input with 'buy some cheese' on internal:attr=[placeholder="What needs to be done?"i]
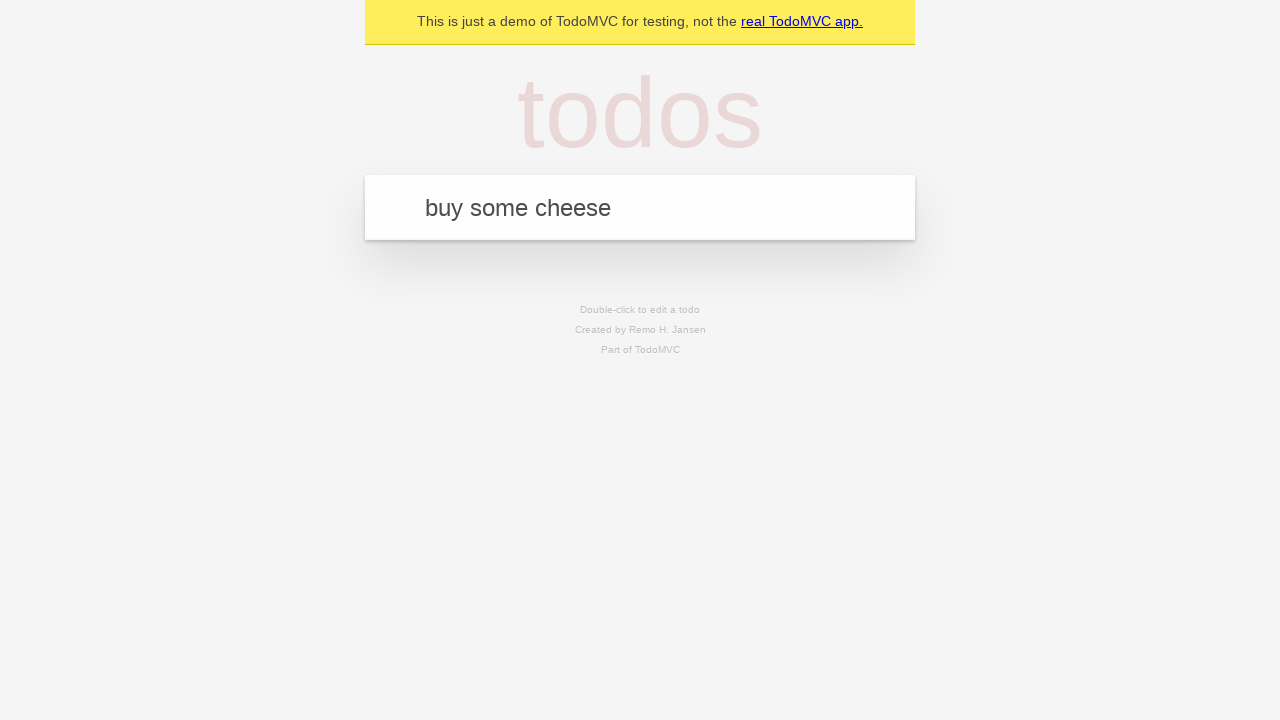

Pressed Enter to create first todo on internal:attr=[placeholder="What needs to be done?"i]
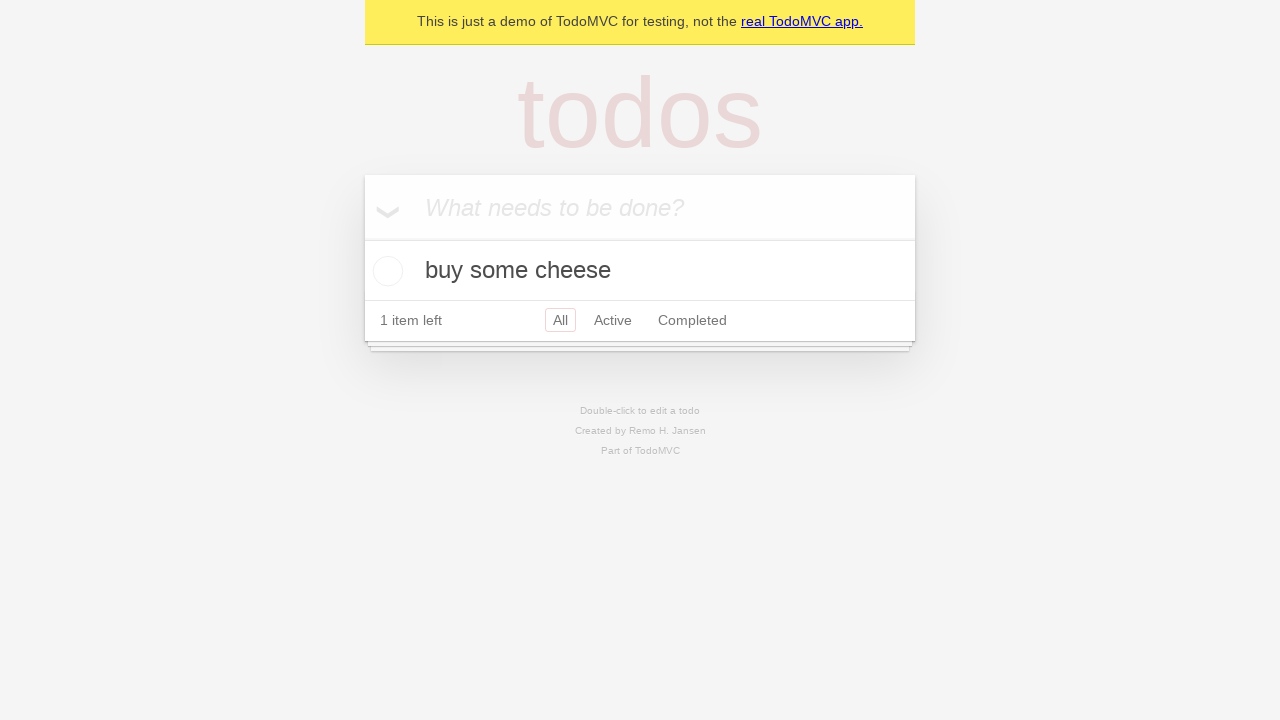

Filled second todo input with 'feed the cat' on internal:attr=[placeholder="What needs to be done?"i]
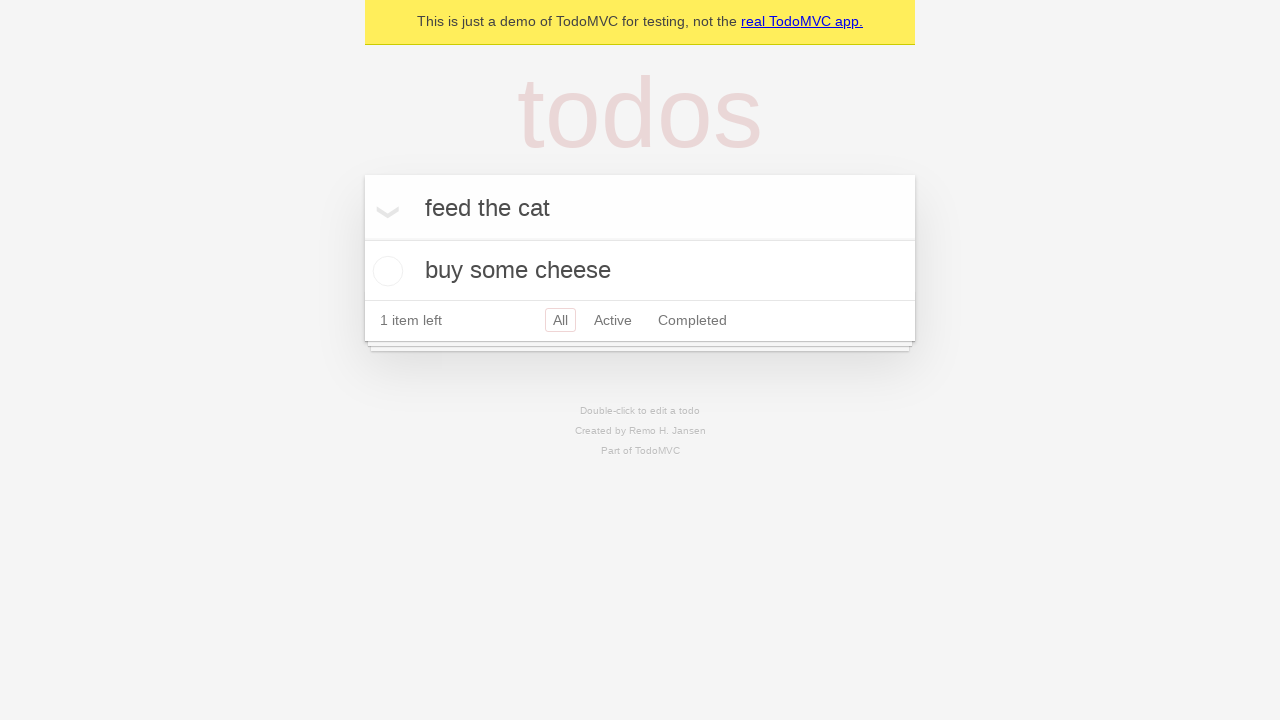

Pressed Enter to create second todo on internal:attr=[placeholder="What needs to be done?"i]
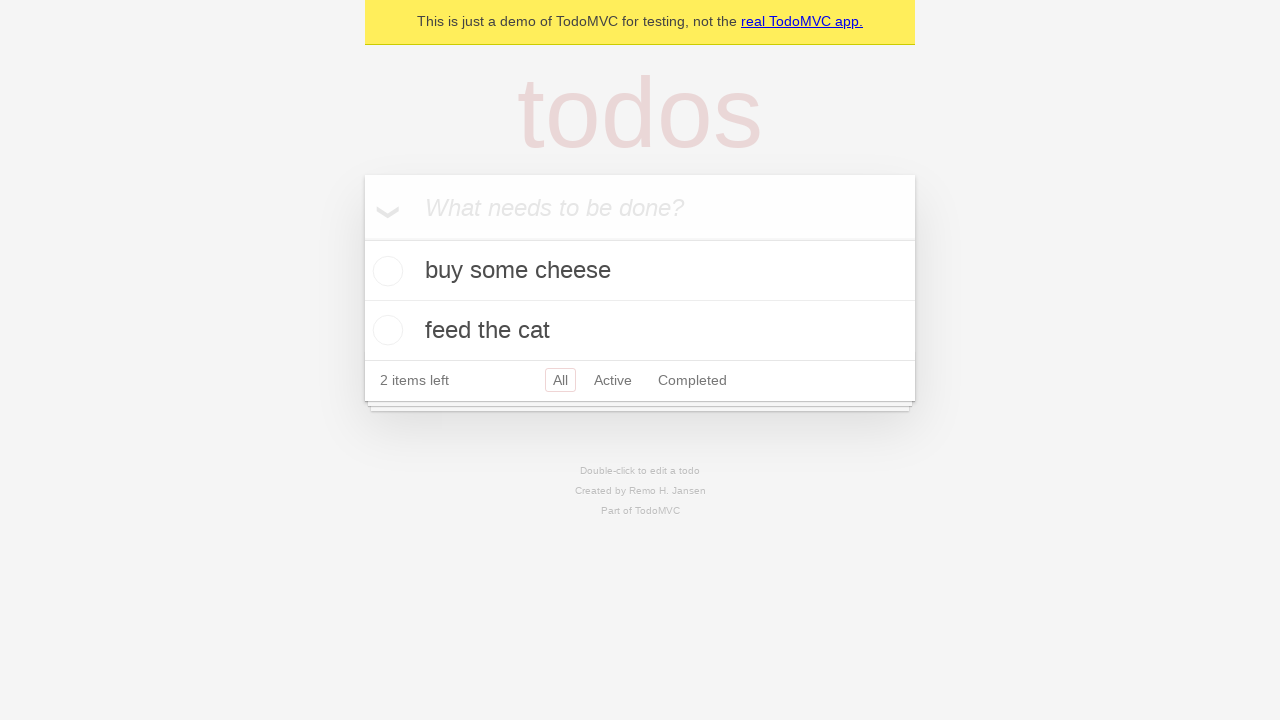

Filled third todo input with 'book a doctors appointment' on internal:attr=[placeholder="What needs to be done?"i]
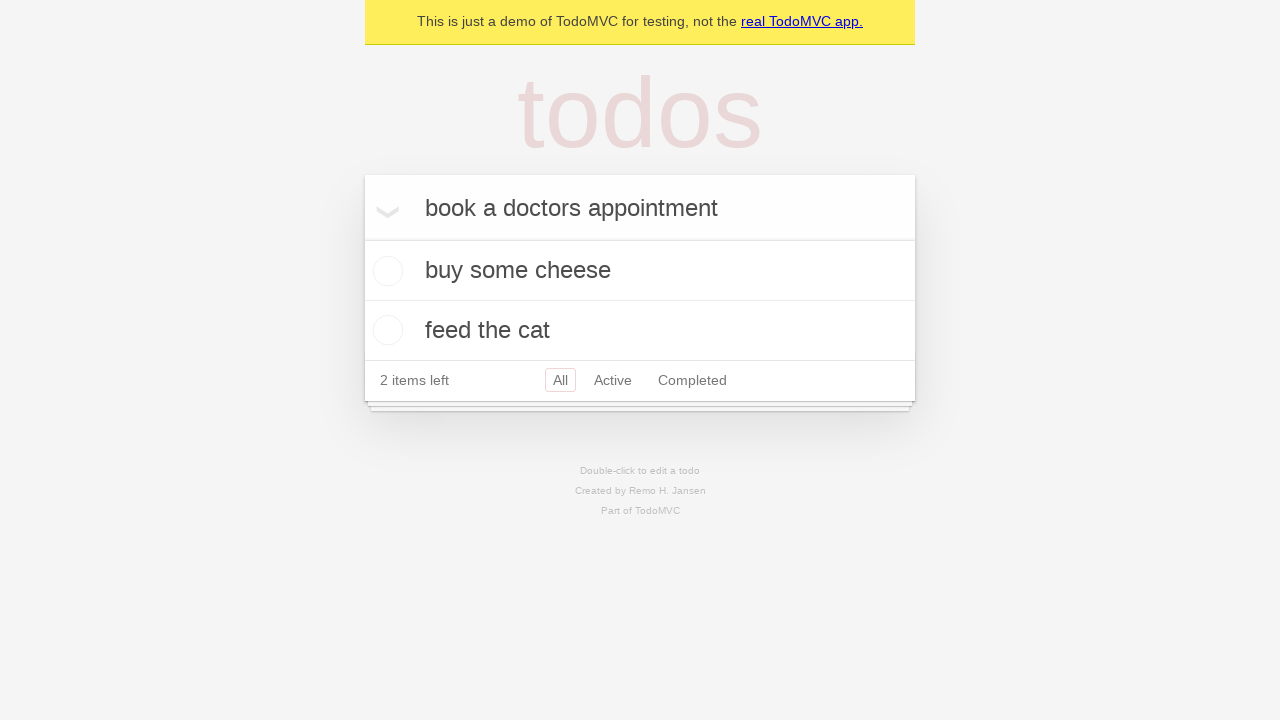

Pressed Enter to create third todo on internal:attr=[placeholder="What needs to be done?"i]
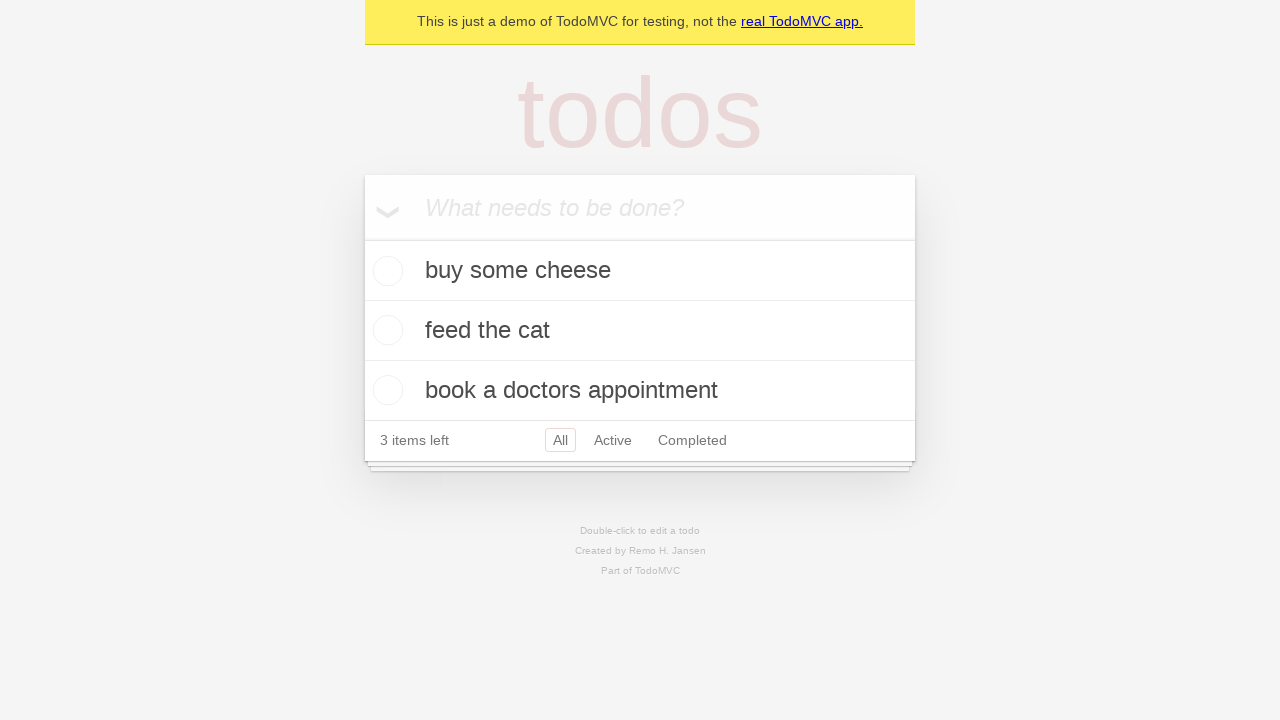

Double-clicked second todo item to enter edit mode at (640, 331) on internal:testid=[data-testid="todo-item"s] >> nth=1
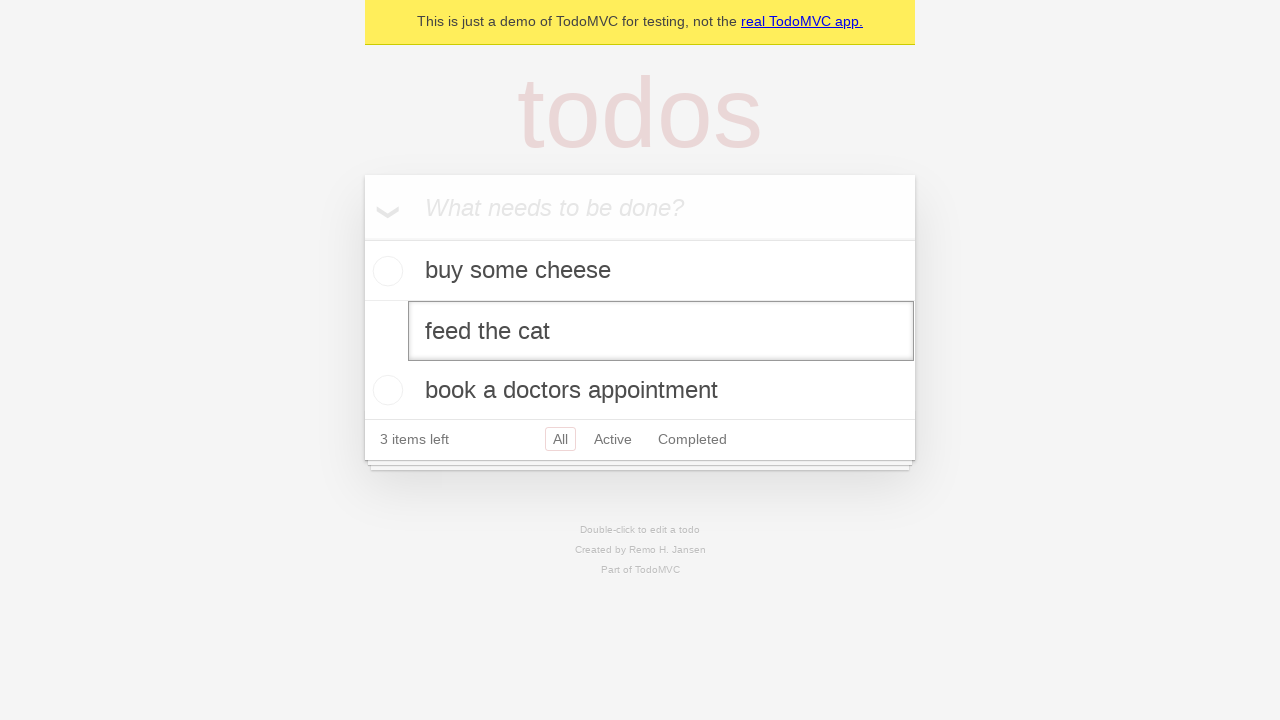

Edit textbox appeared, confirming edit mode is active
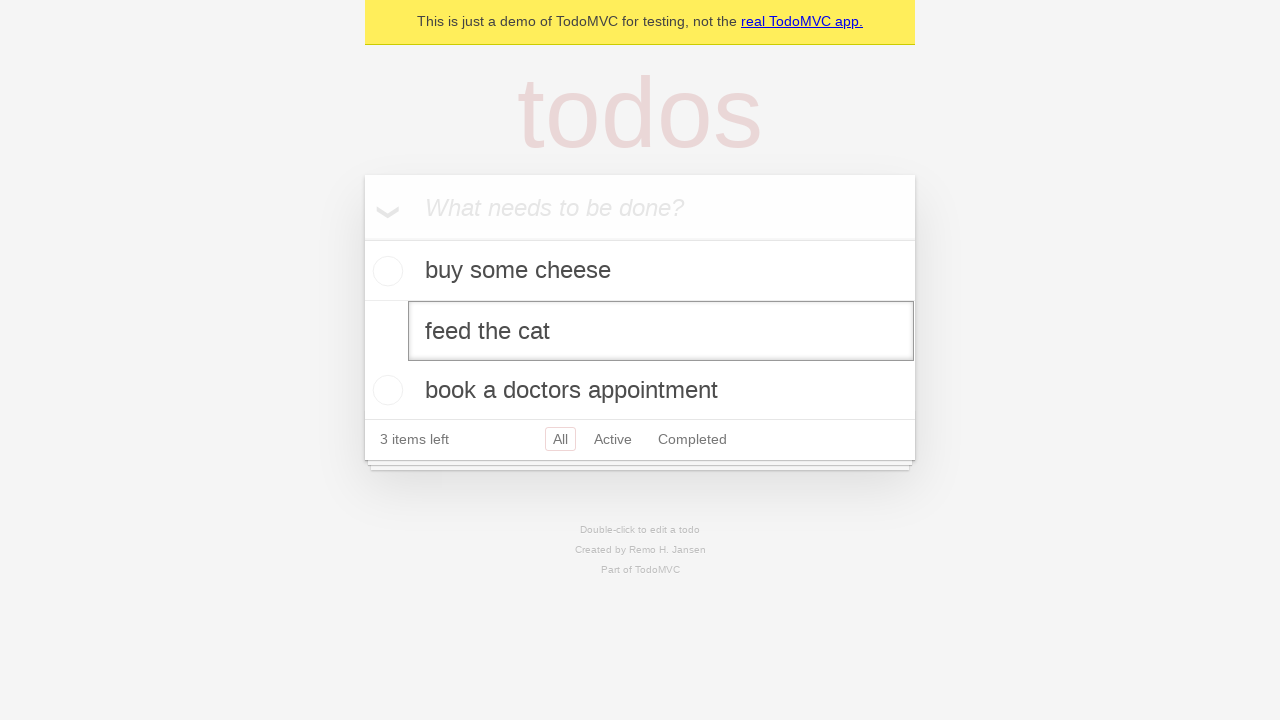

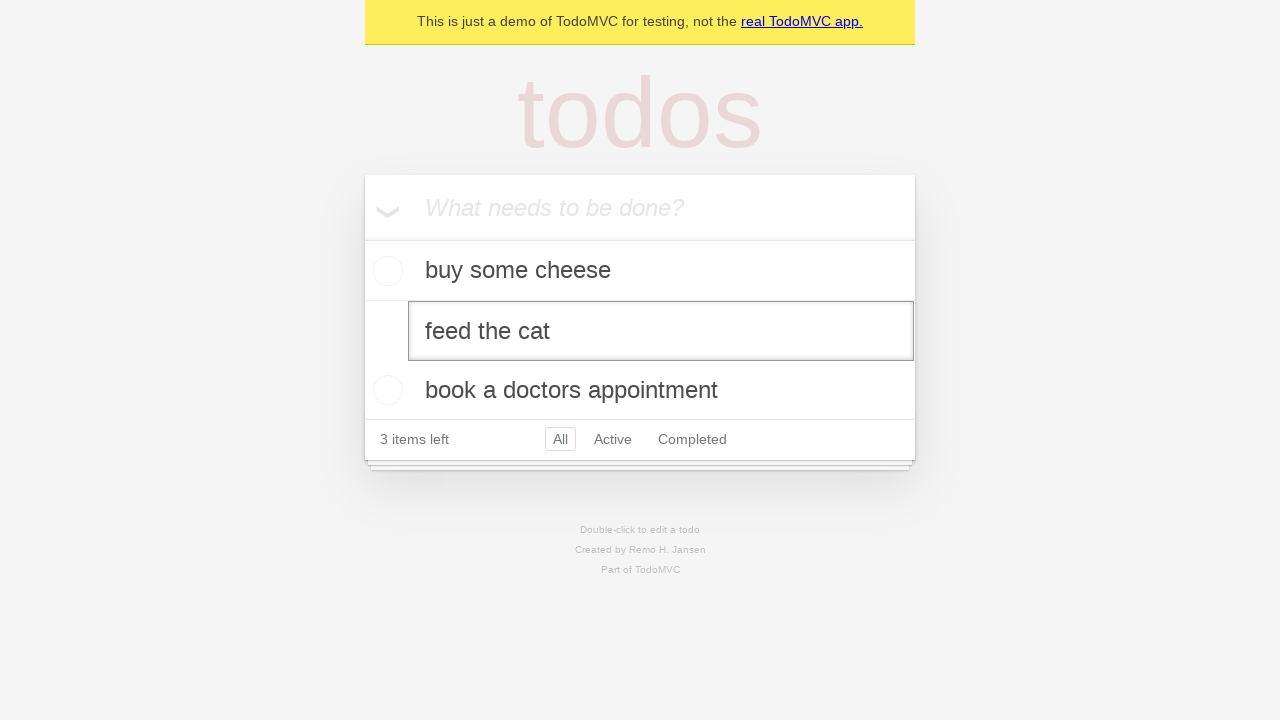